Tests slider widget by clicking on the slider and moving it right using arrow keys multiple times

Starting URL: https://demoqa.com/slider

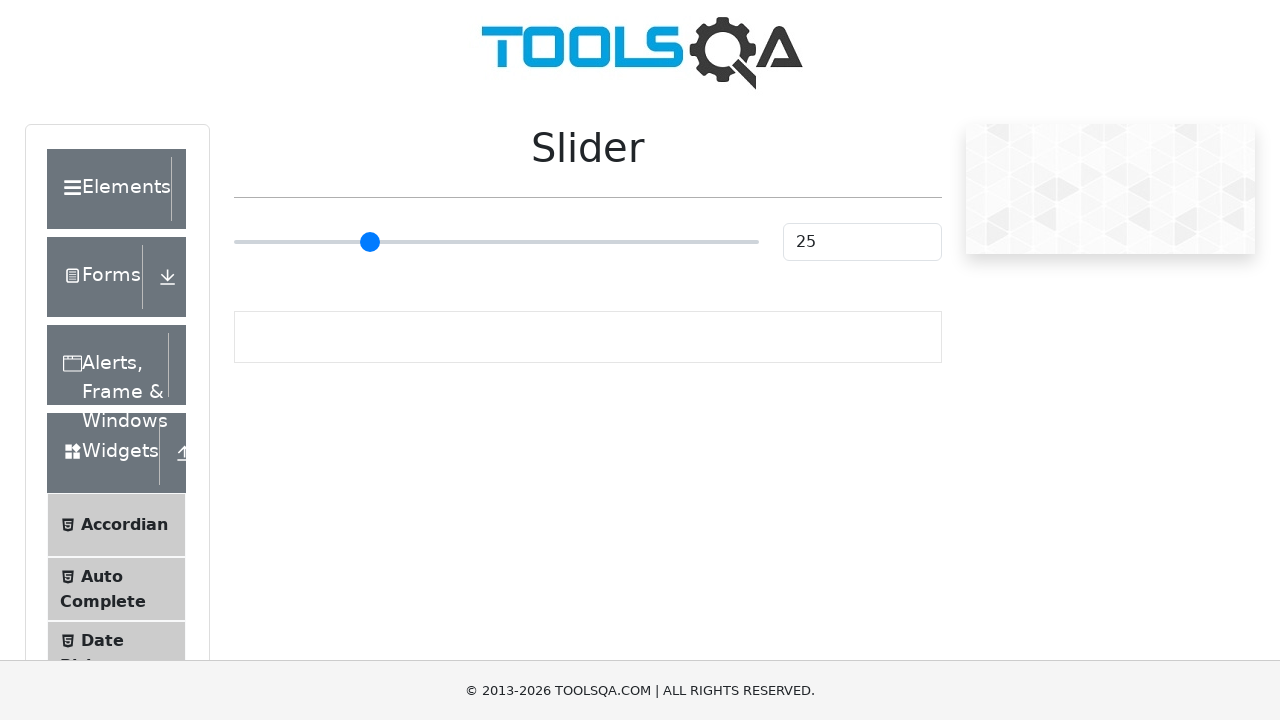

Slider widget is visible and ready
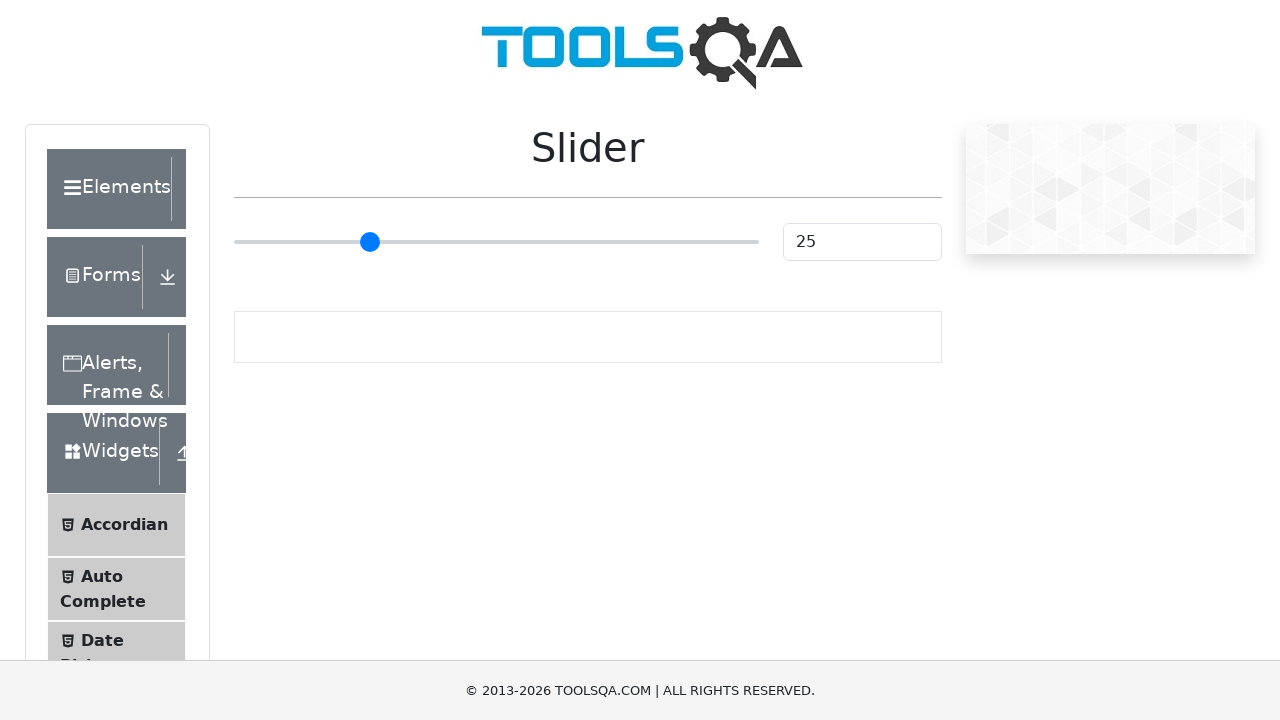

Clicked on slider to focus it at (496, 242) on input.range-slider
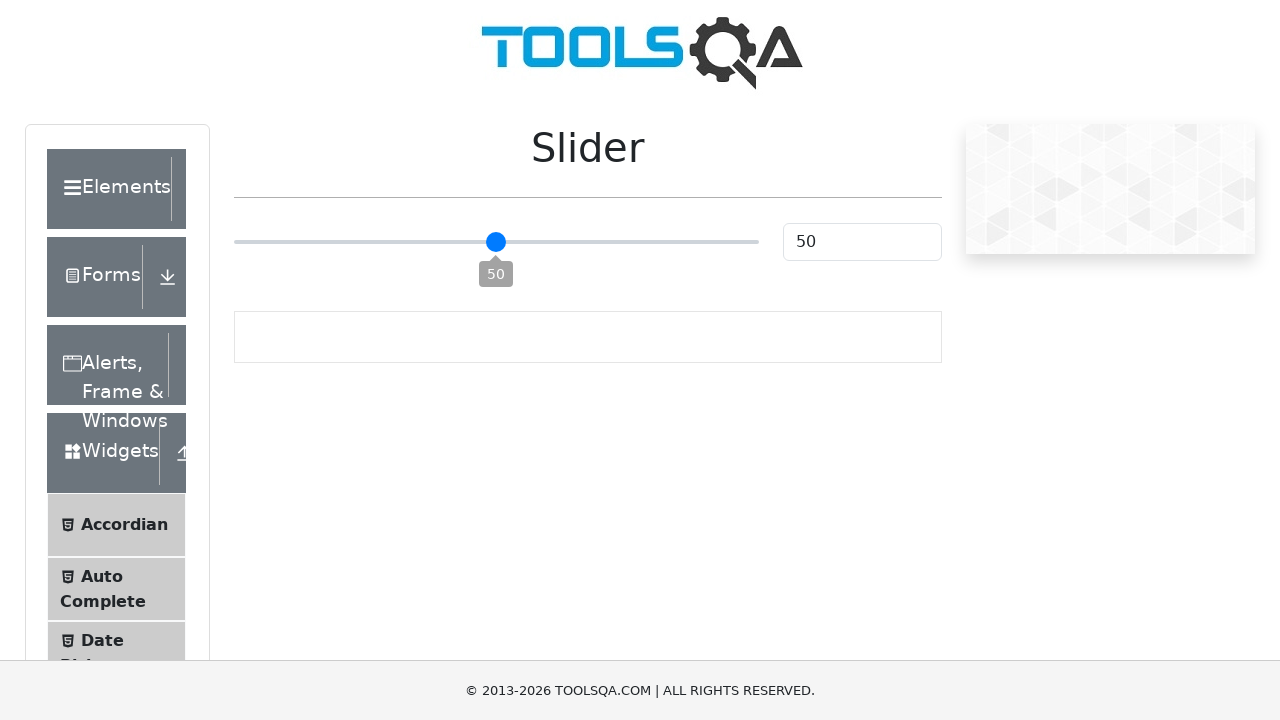

Pressed ArrowRight key (movement 1/5)
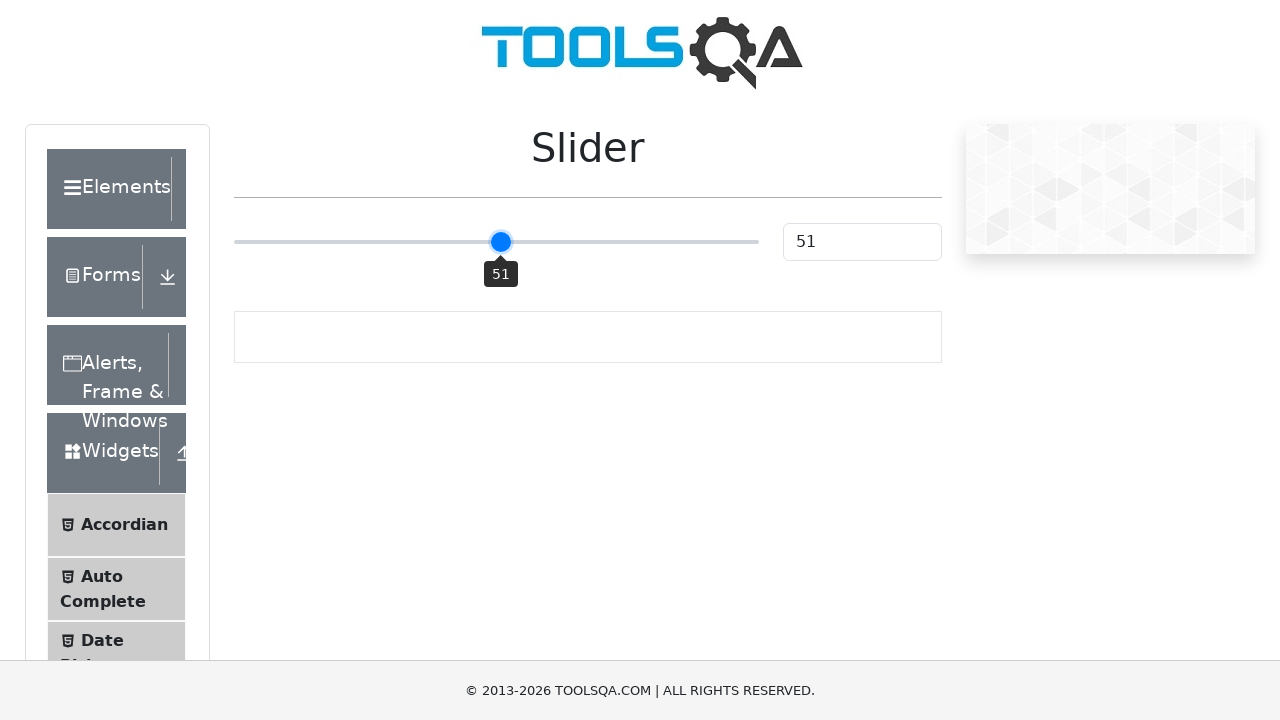

Waited 500ms for slider animation (movement 1/5)
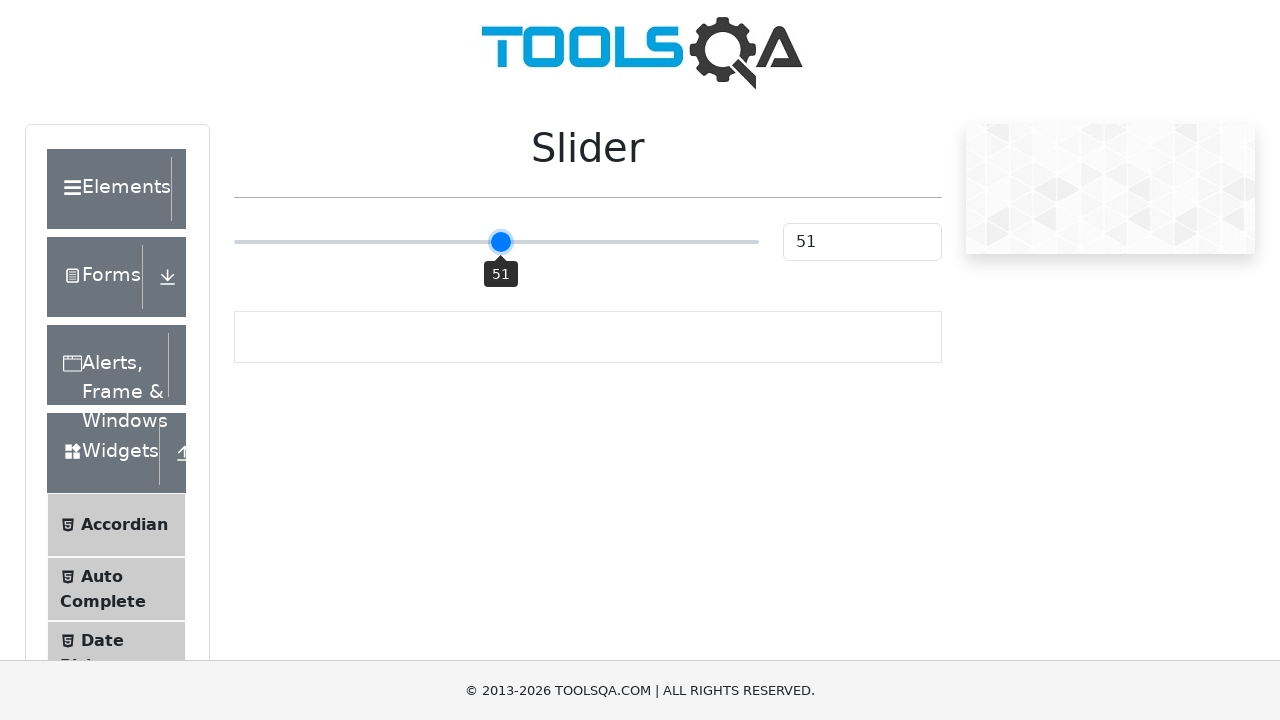

Pressed ArrowRight key (movement 2/5)
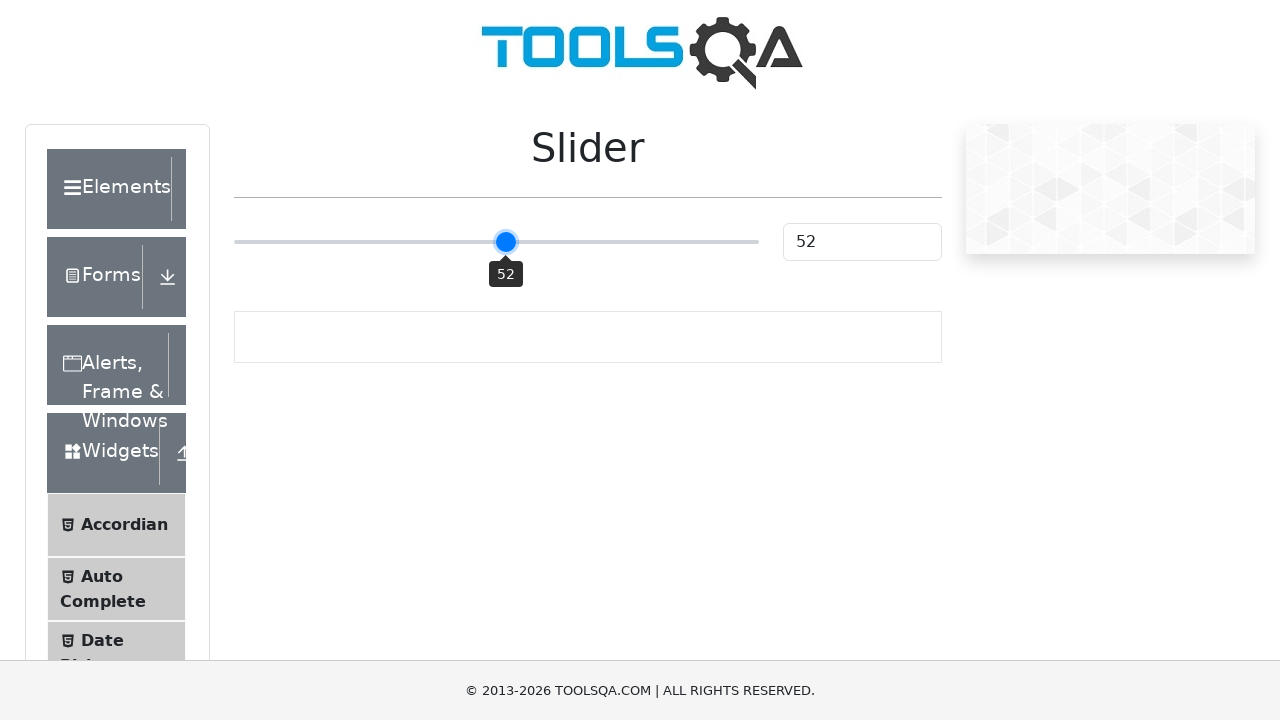

Waited 500ms for slider animation (movement 2/5)
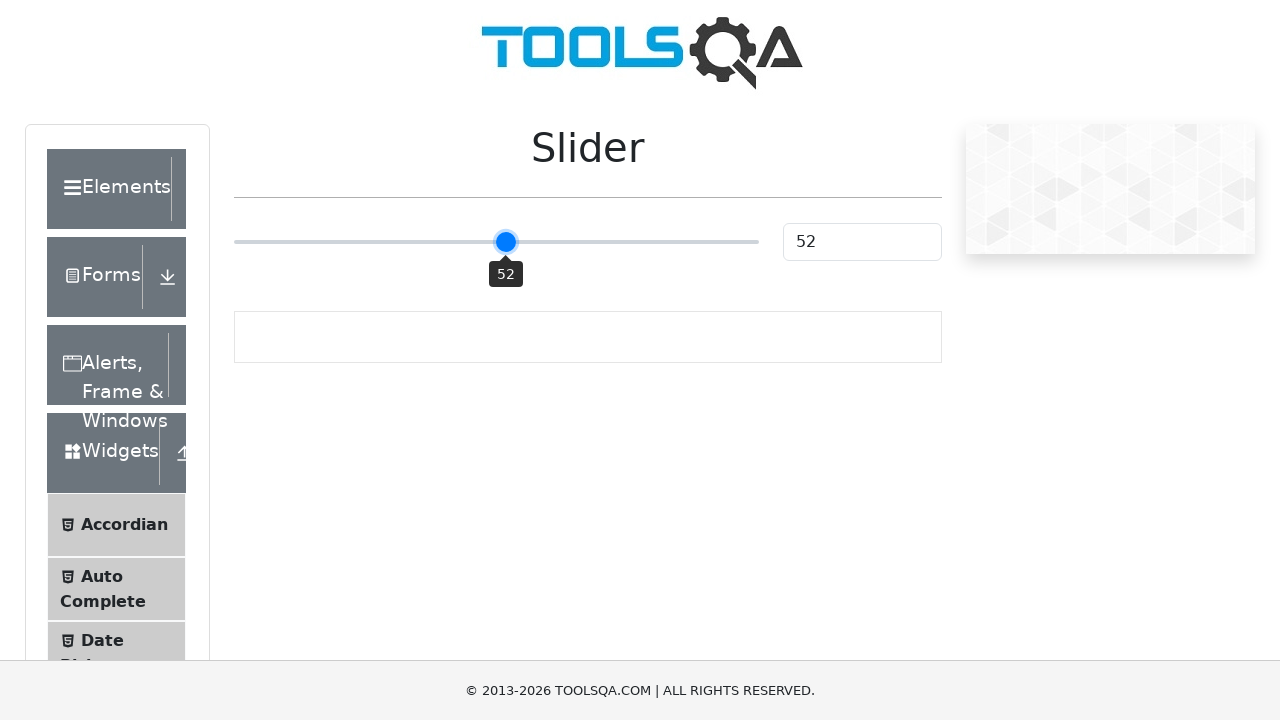

Pressed ArrowRight key (movement 3/5)
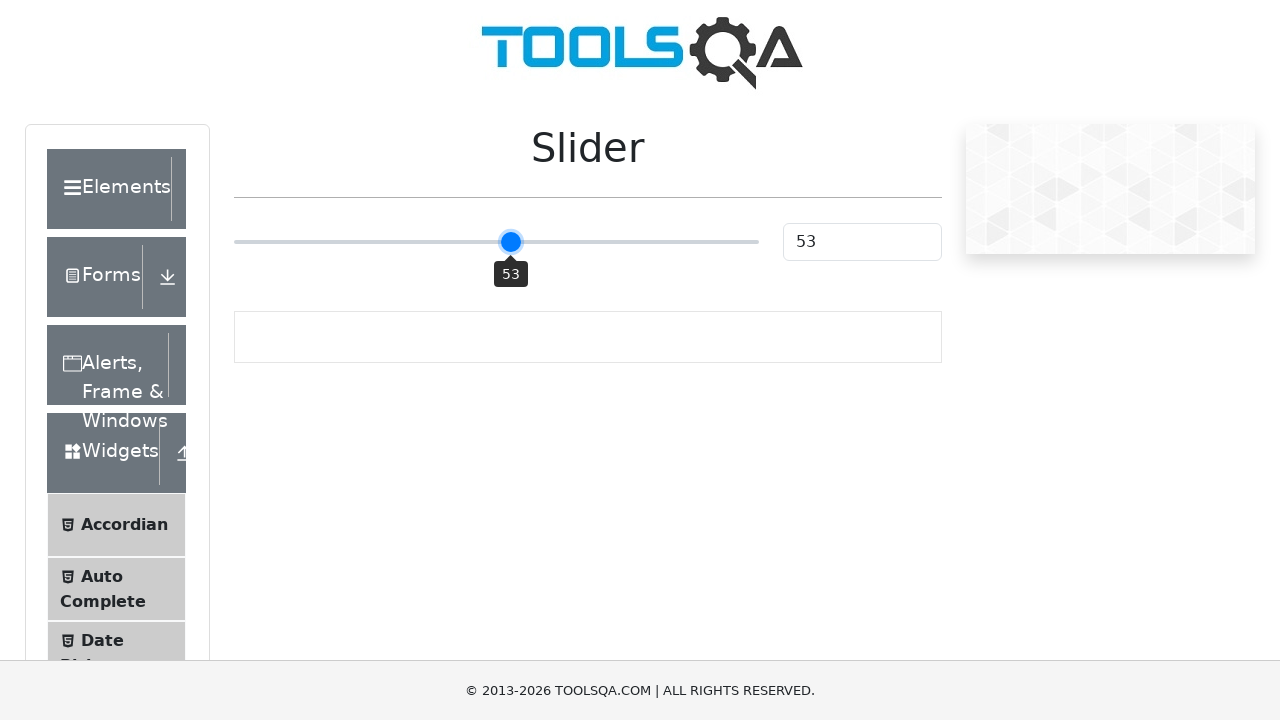

Waited 500ms for slider animation (movement 3/5)
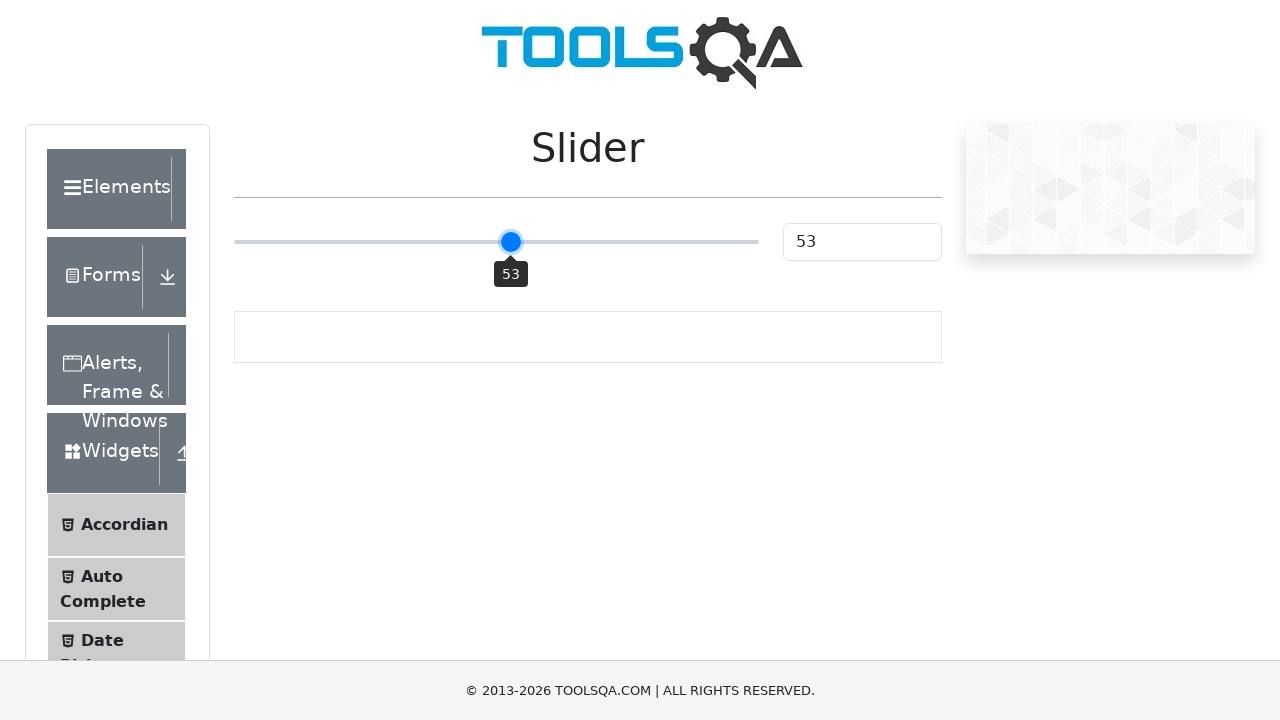

Pressed ArrowRight key (movement 4/5)
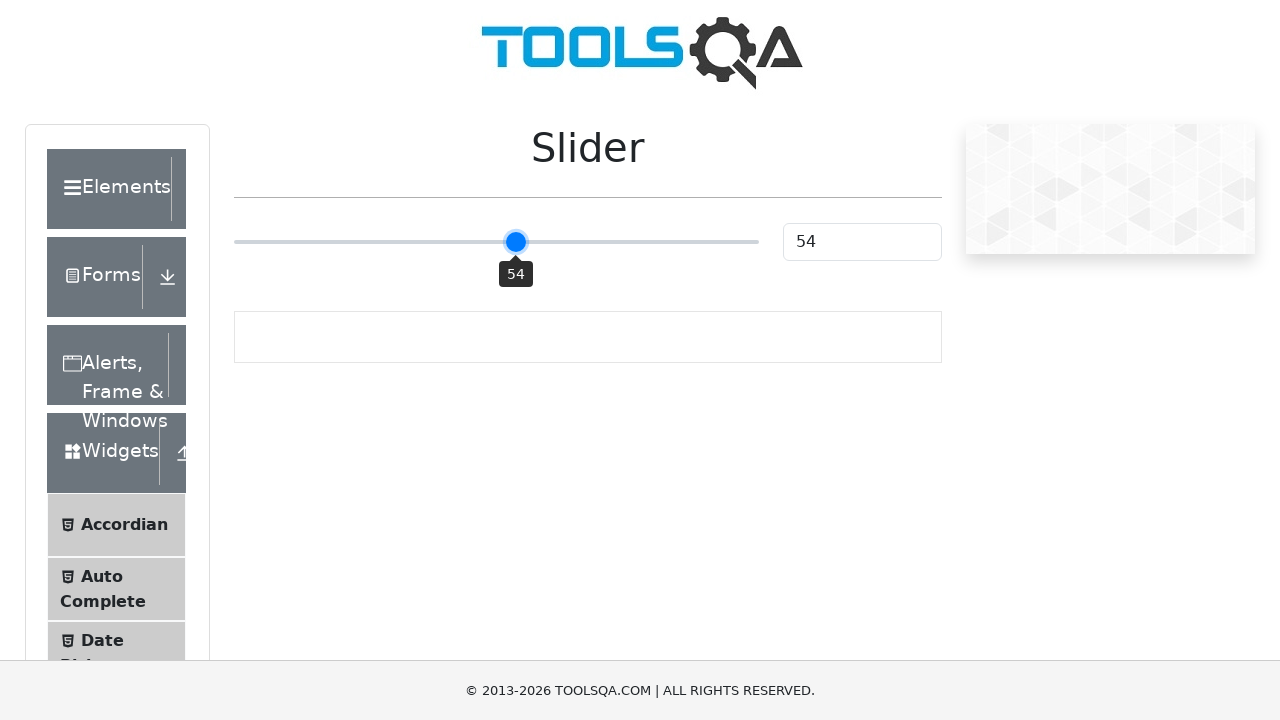

Waited 500ms for slider animation (movement 4/5)
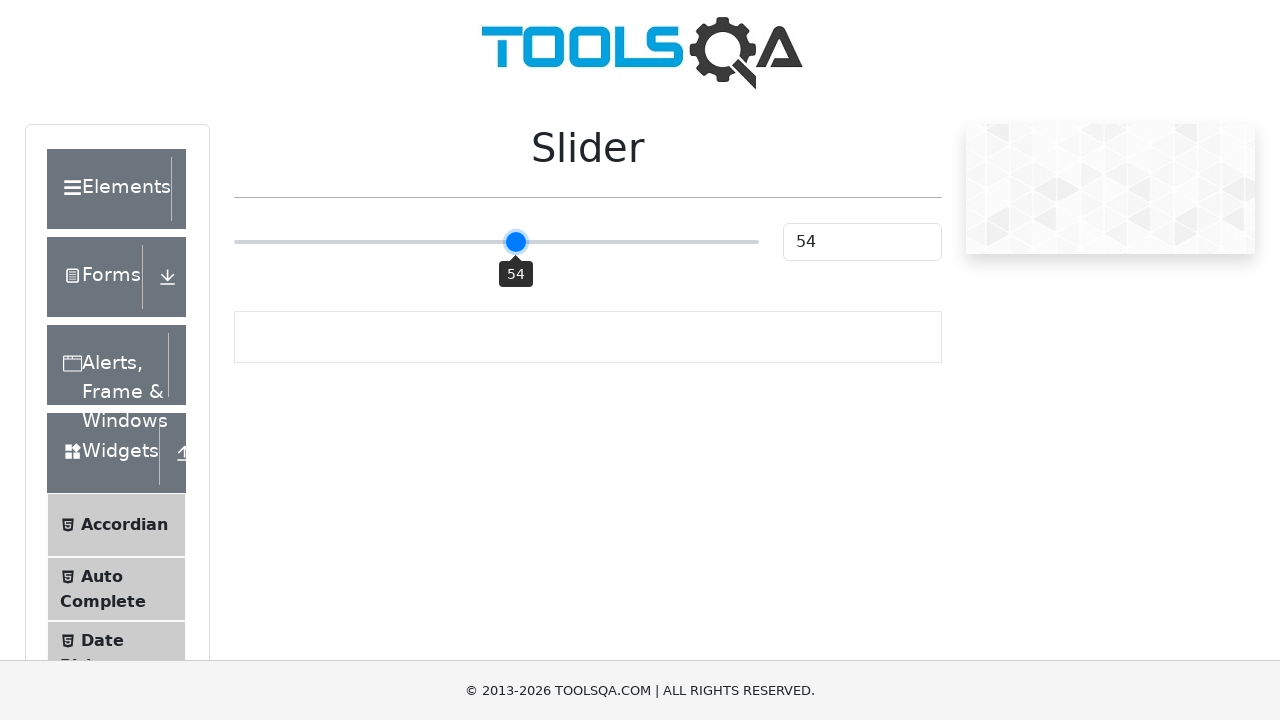

Pressed ArrowRight key (movement 5/5)
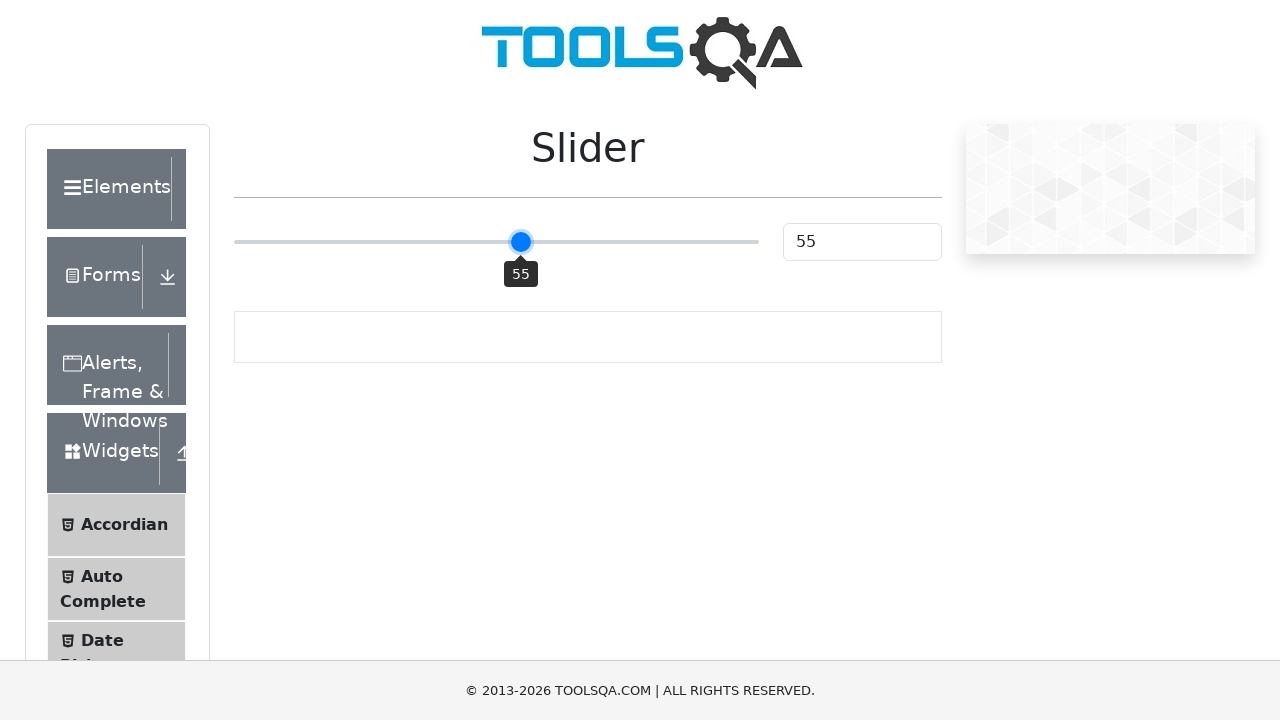

Waited 500ms for slider animation (movement 5/5)
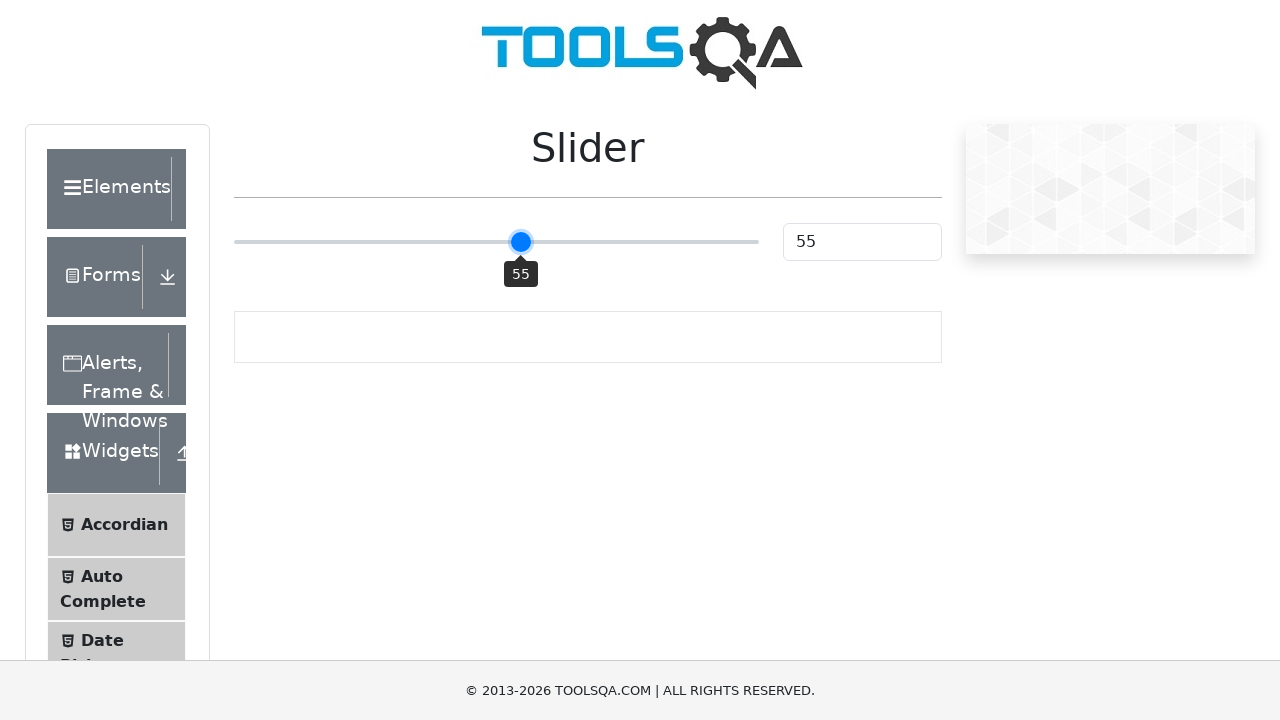

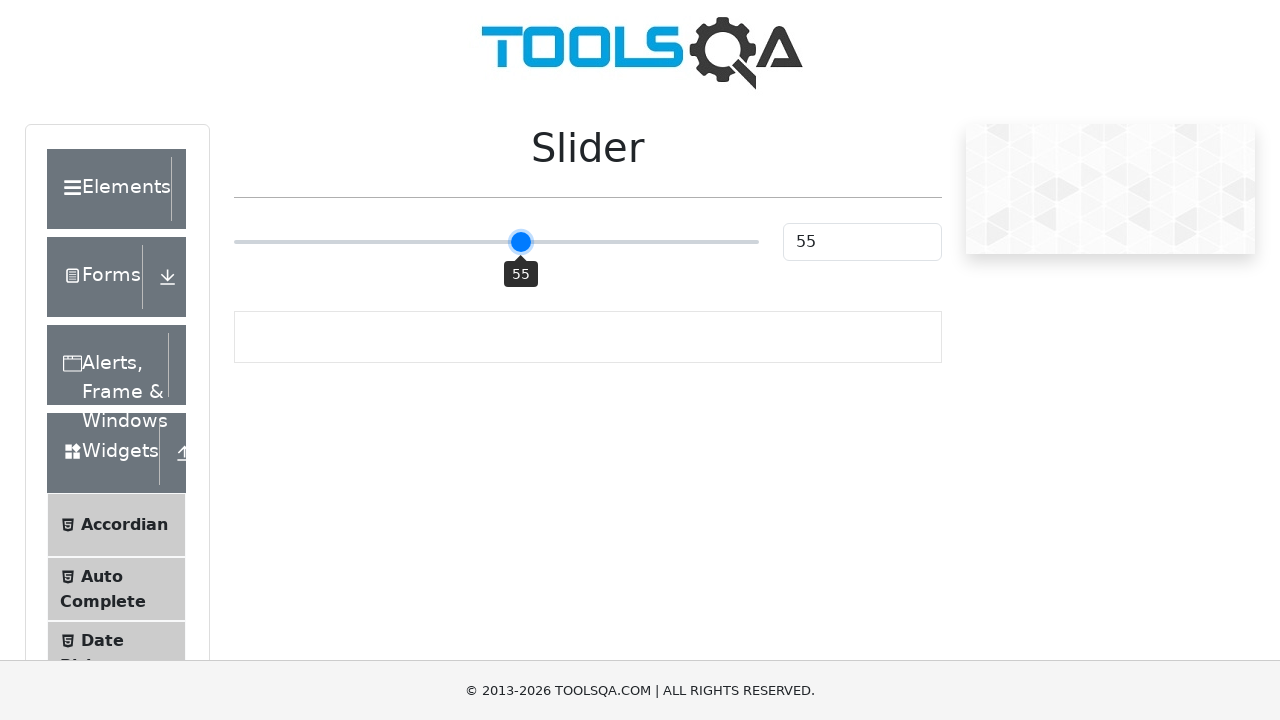